Tests a form that requires calculating the sum of two displayed numbers and selecting the result from a dropdown before submitting

Starting URL: http://suninjuly.github.io/selects1.html

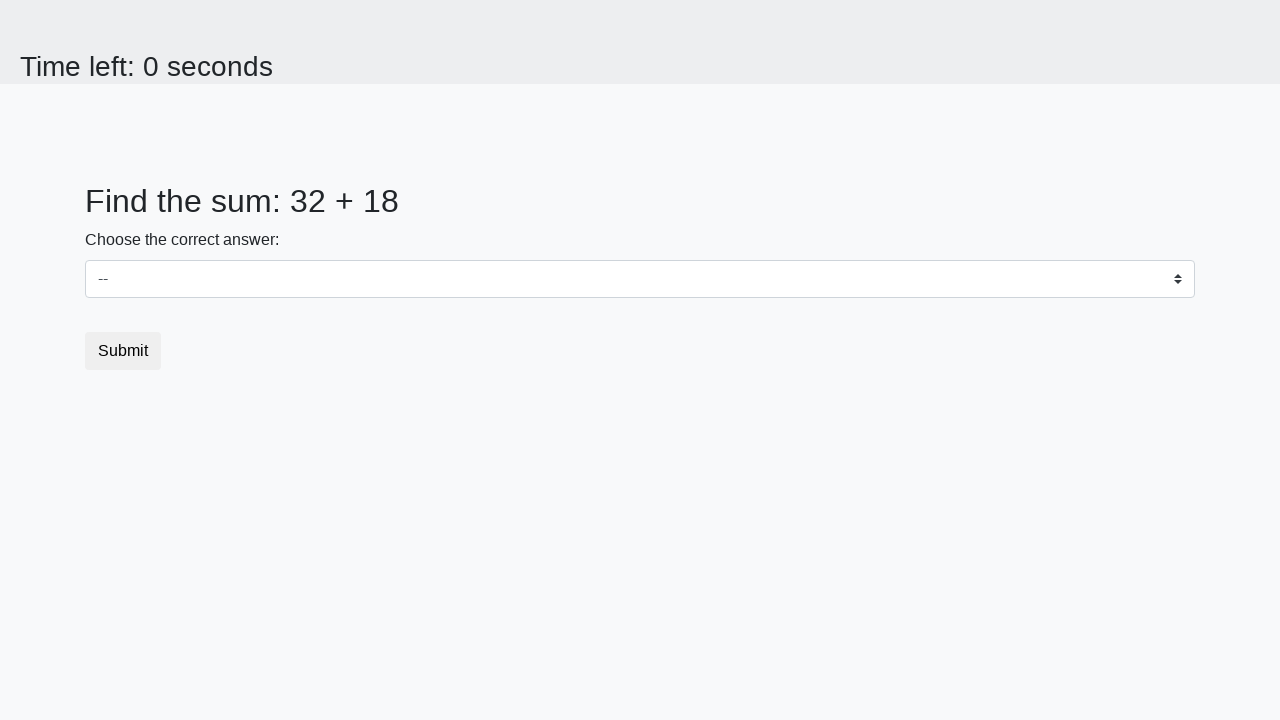

Retrieved first number from #num1 element
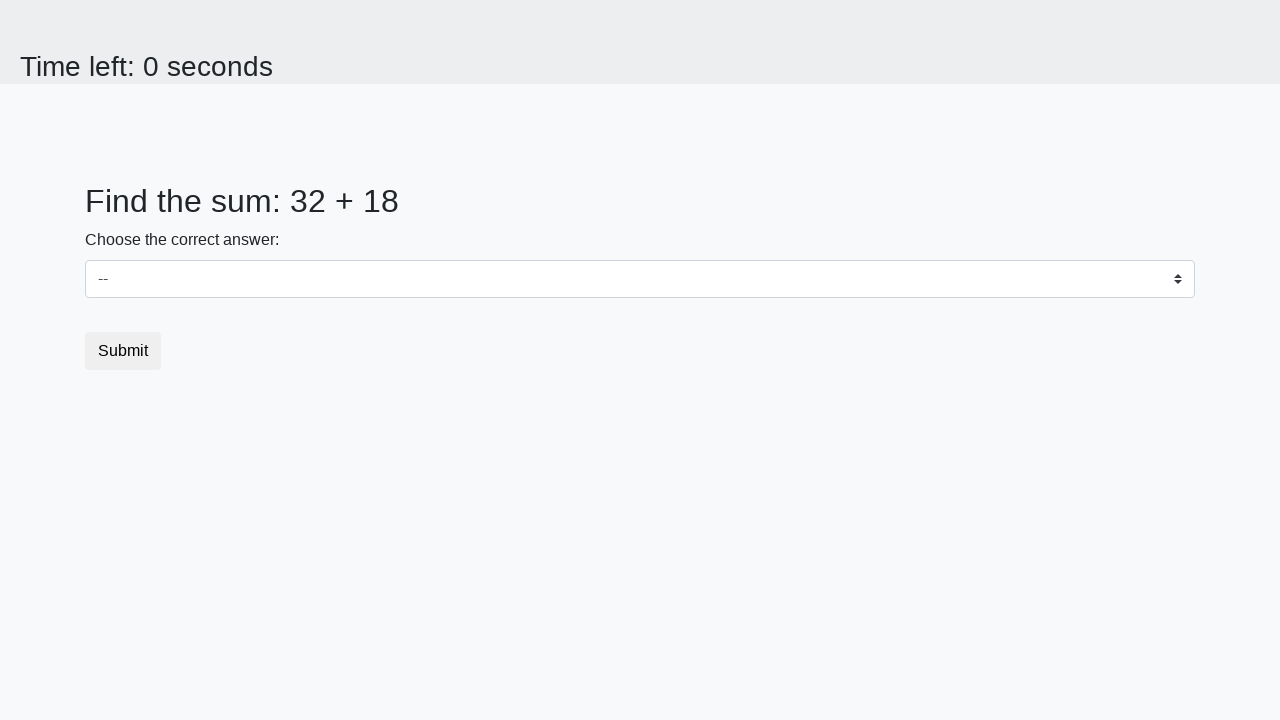

Retrieved second number from #num2 element
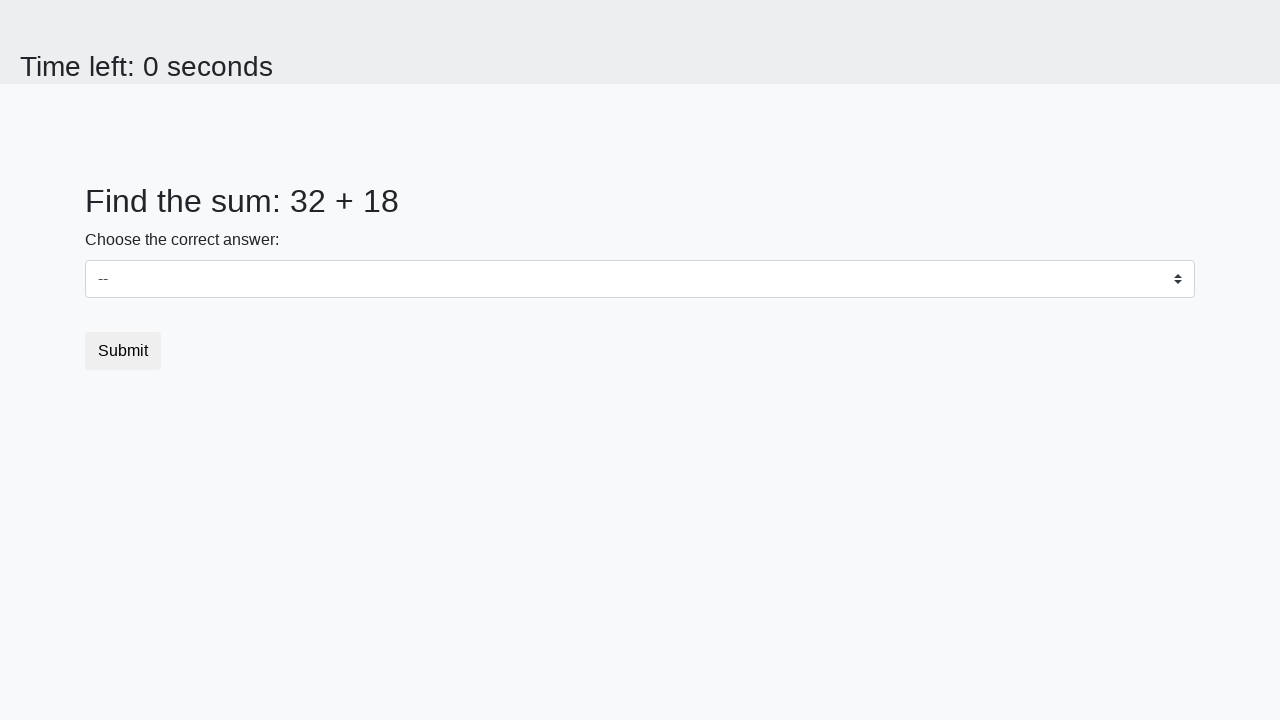

Calculated sum: 32 + 18 = 50
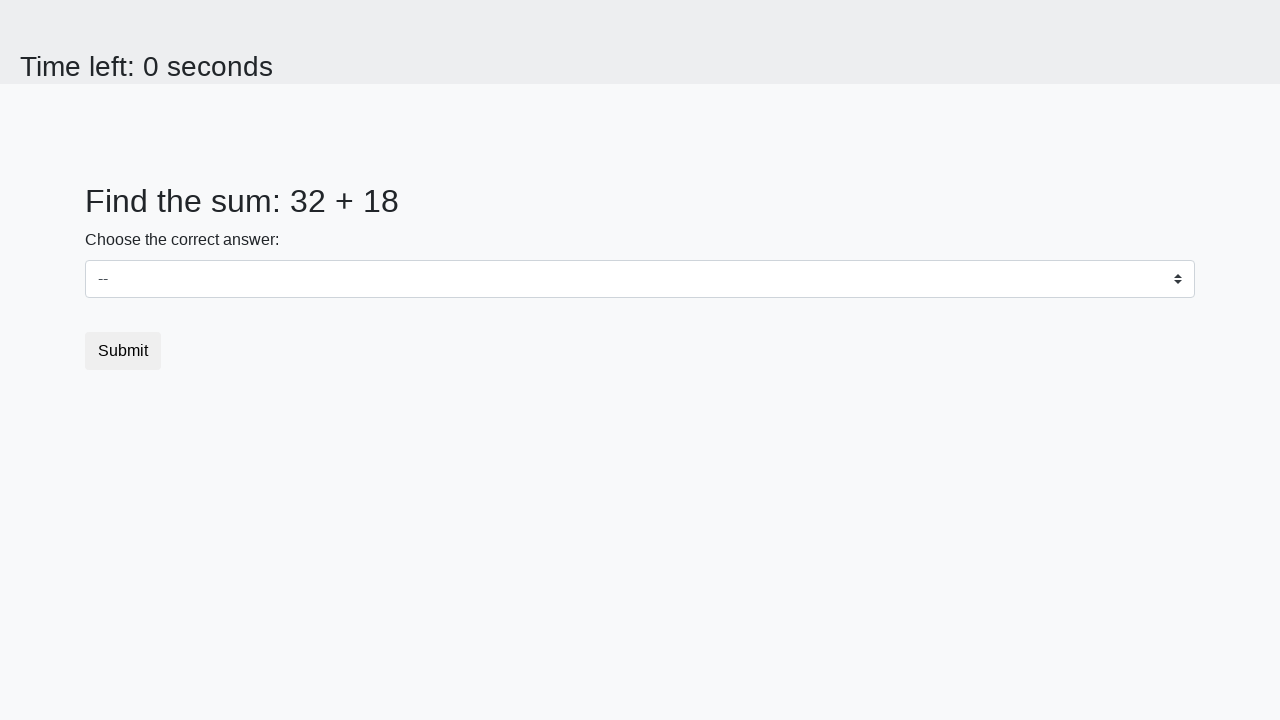

Selected sum value '50' from dropdown on #dropdown
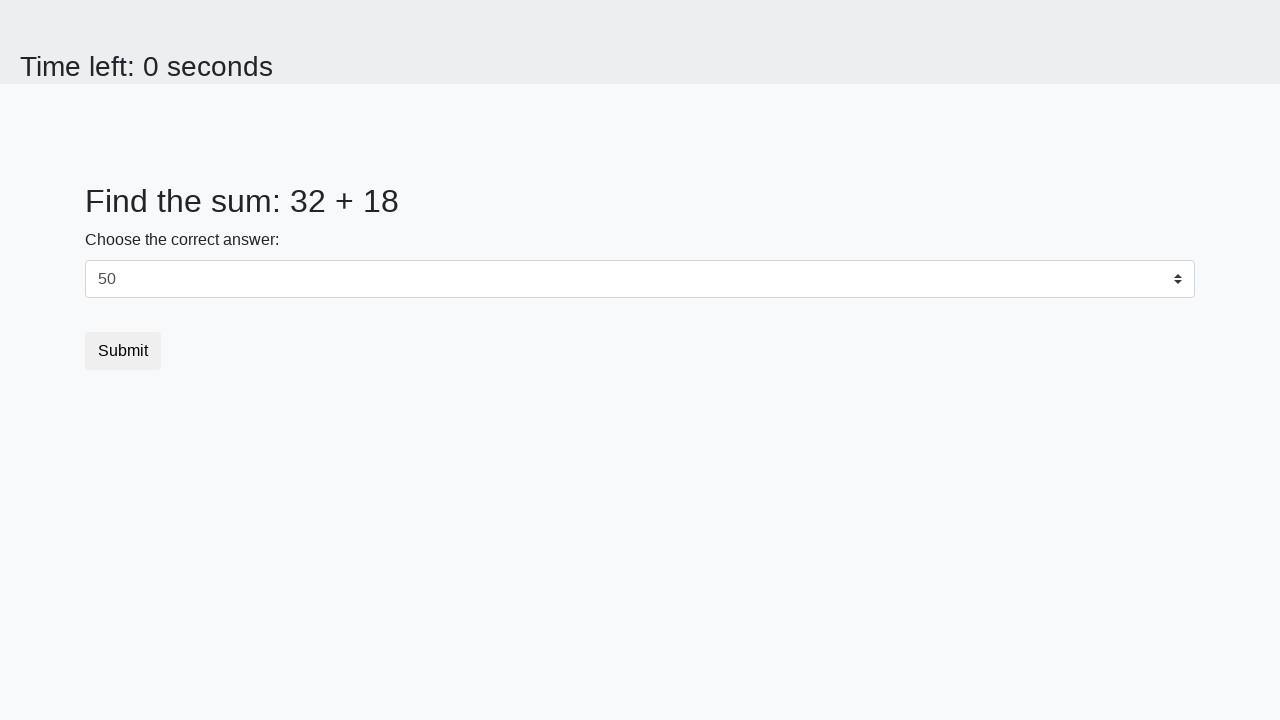

Clicked submit button to complete form at (123, 351) on [type='submit']
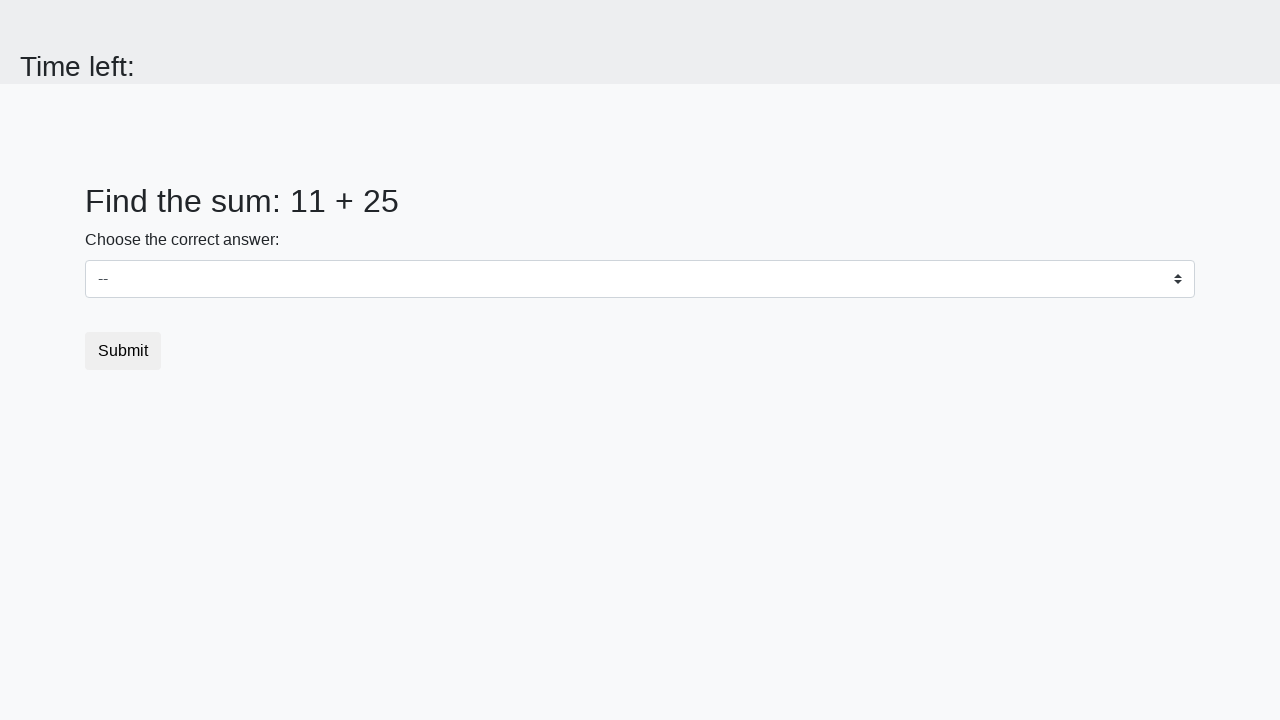

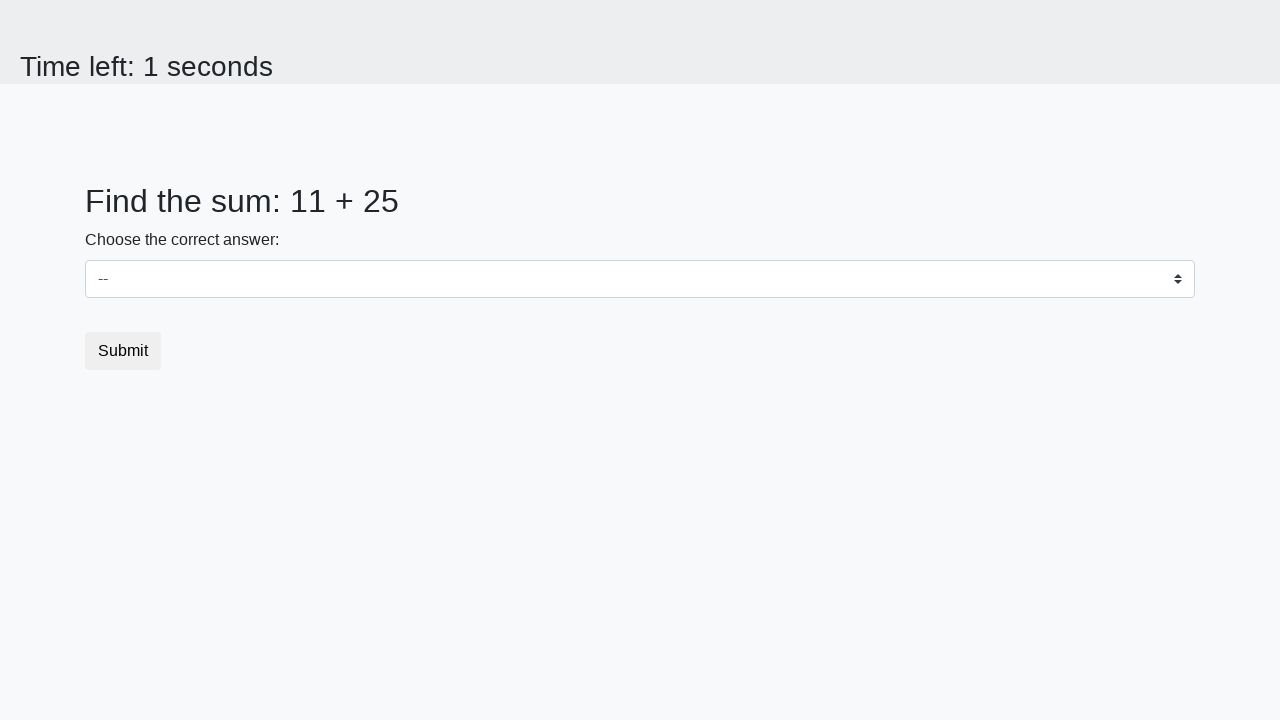